Tests popup window without title by opening it, typing in both windows

Starting URL: https://ricouto.github.io/

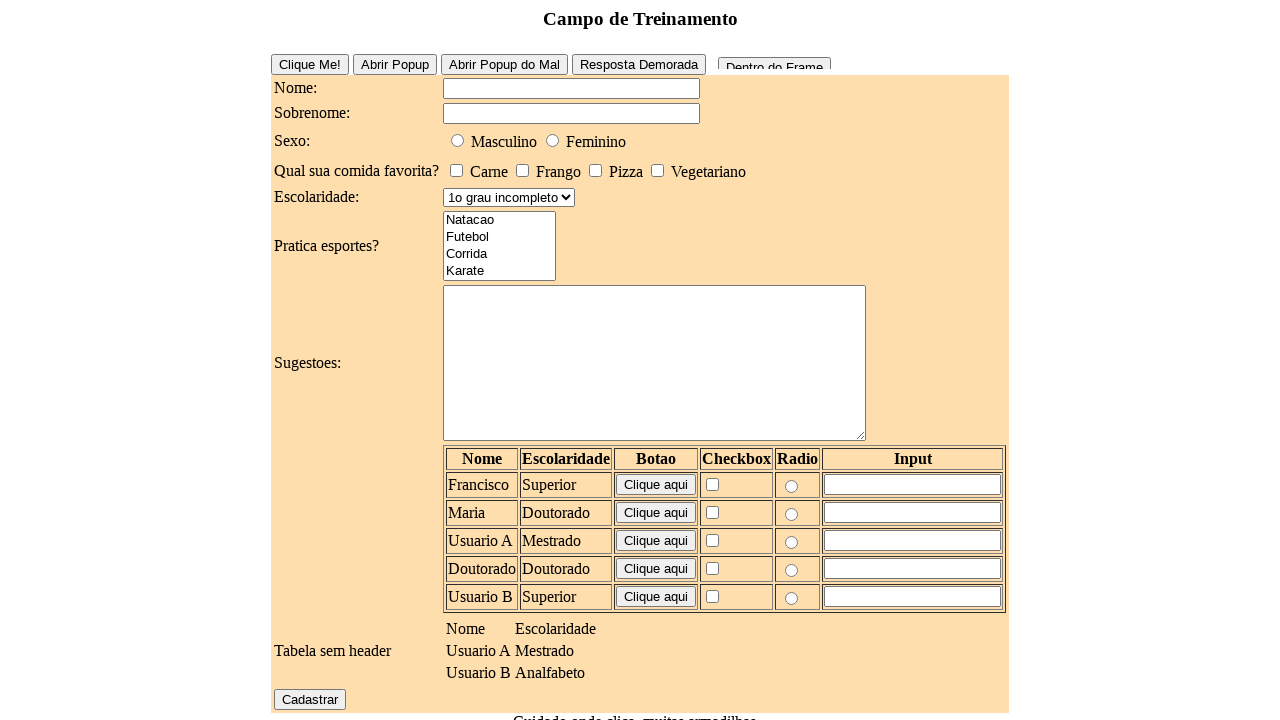

Clicked button to open popup window without title at (504, 64) on #buttonPopUpHard
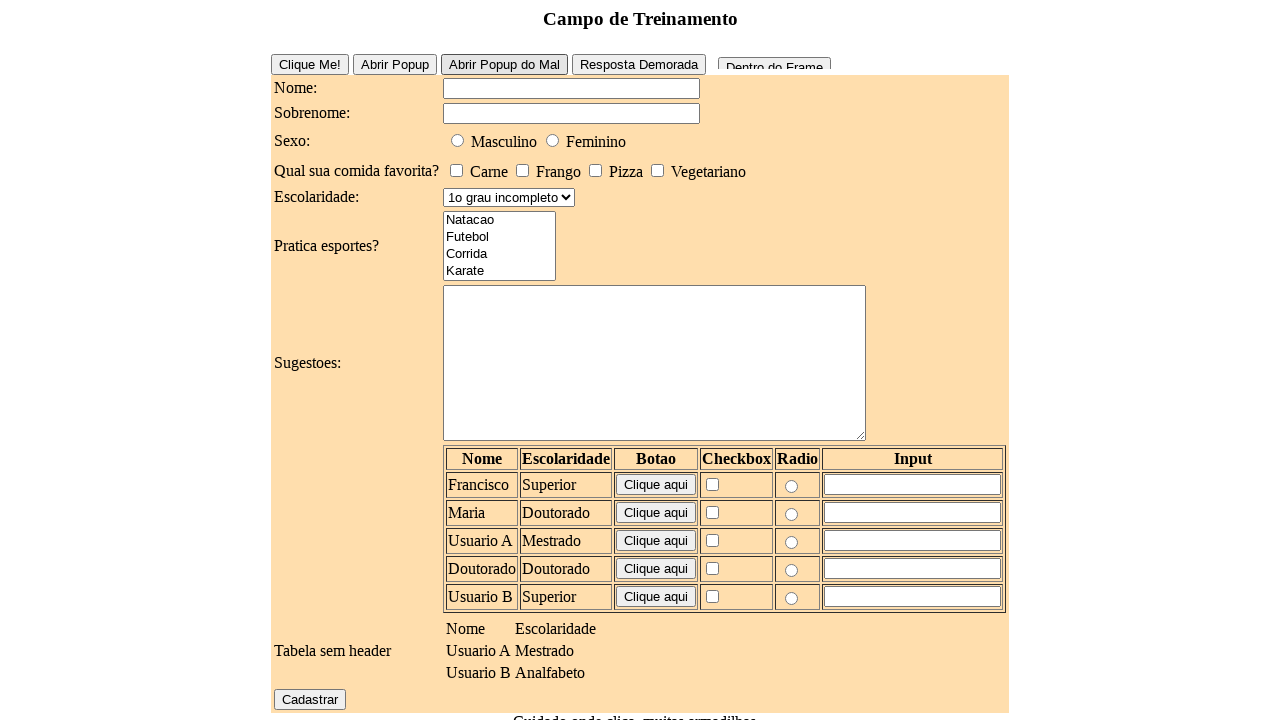

Popup window reference obtained
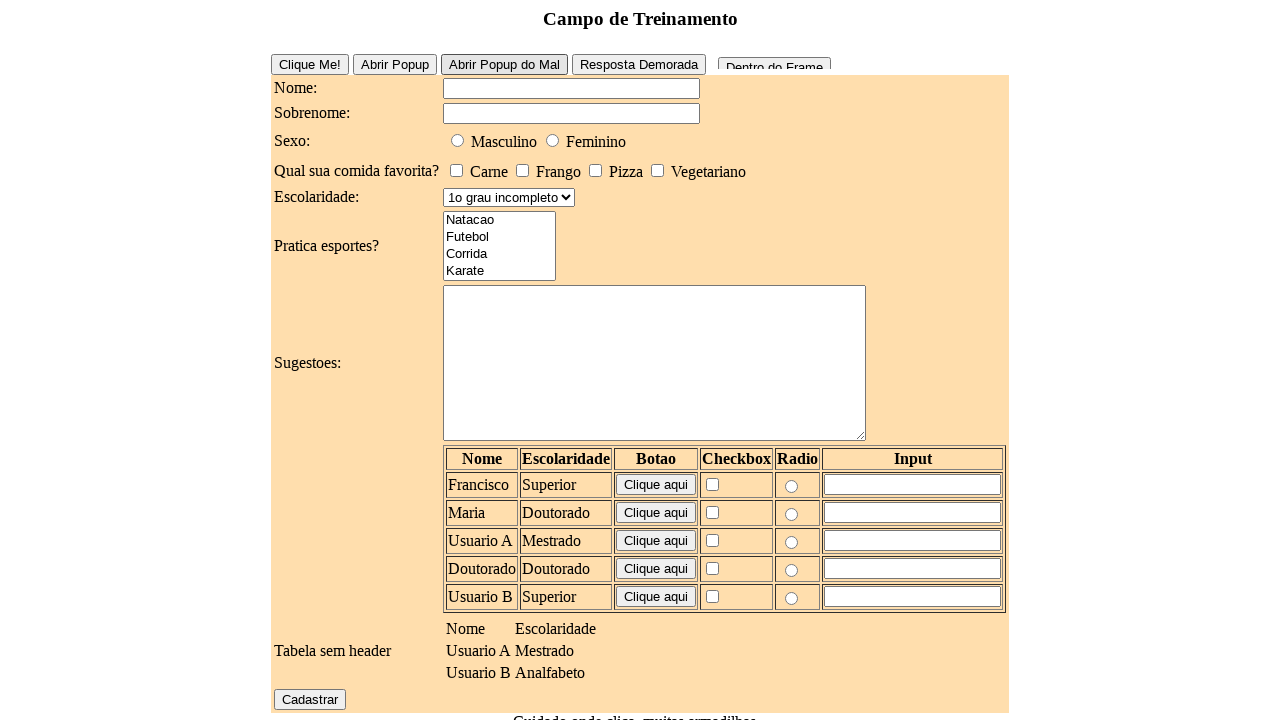

Popup window loaded successfully
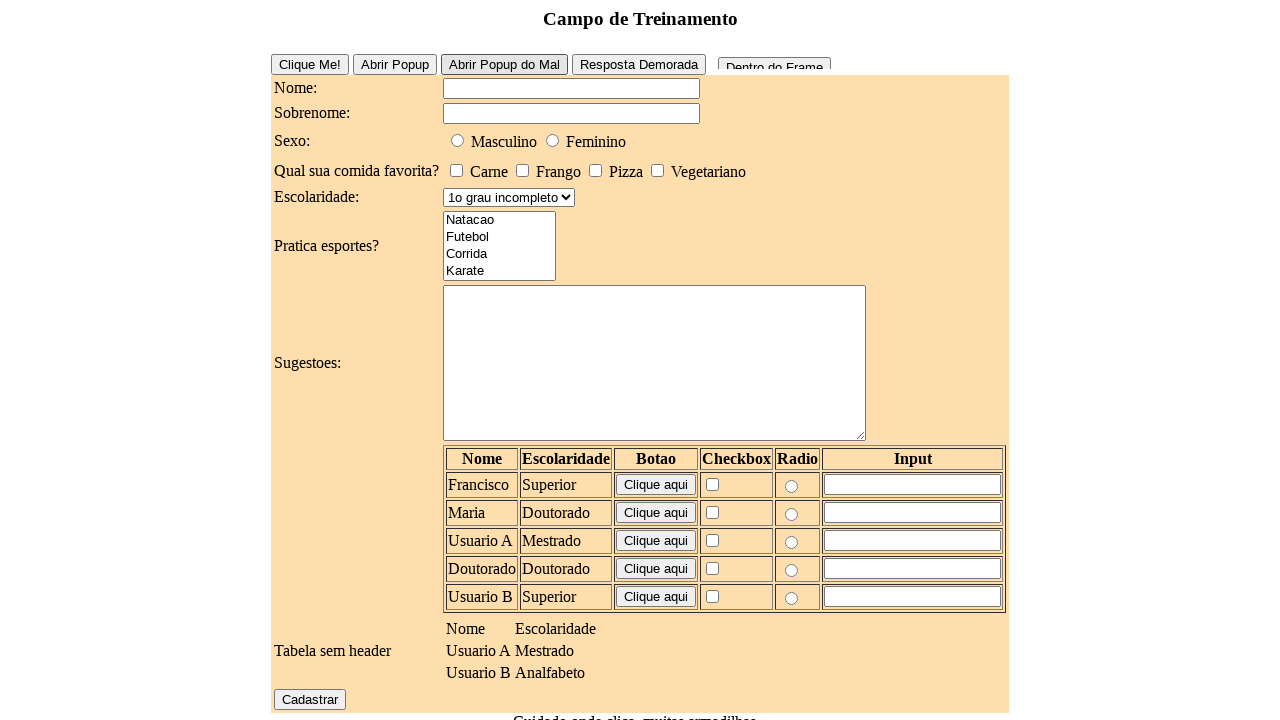

Typed 'Escrevi na Janela do Mal....' in popup textarea on textarea
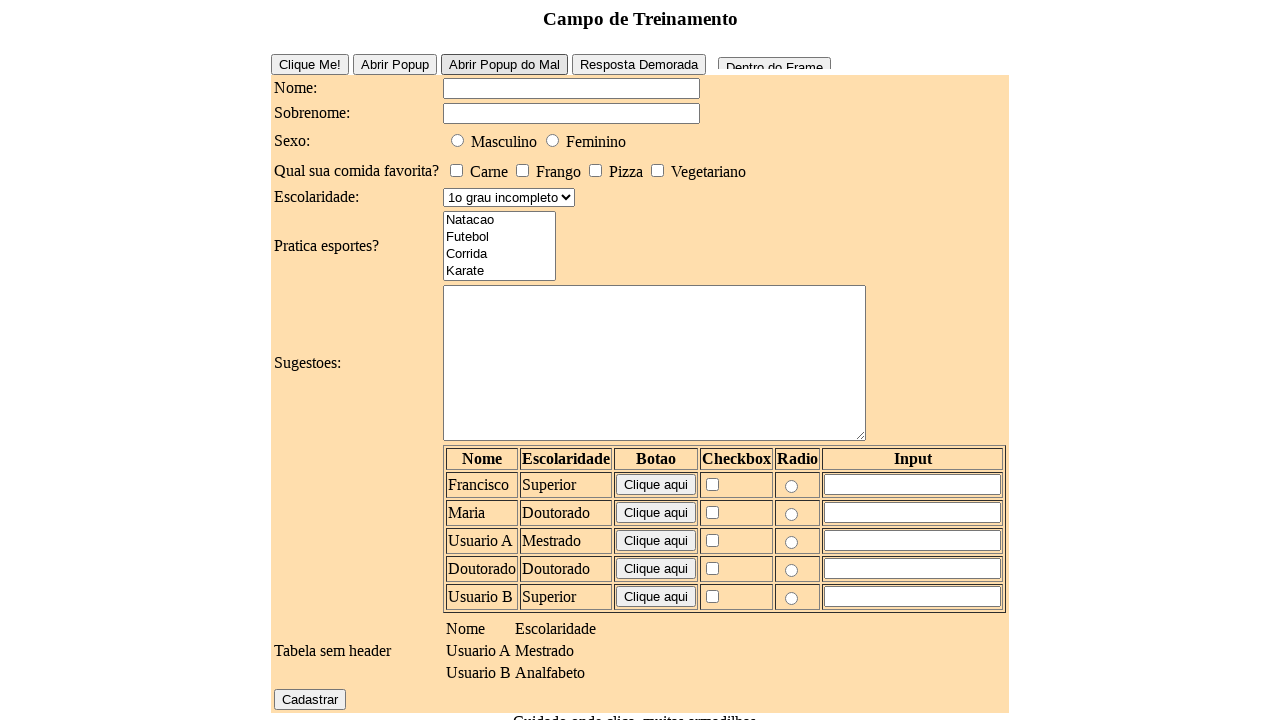

Typed 'Novamente na janela do Bem S2....' in main window textarea on textarea#elementosForm\:sugestoes
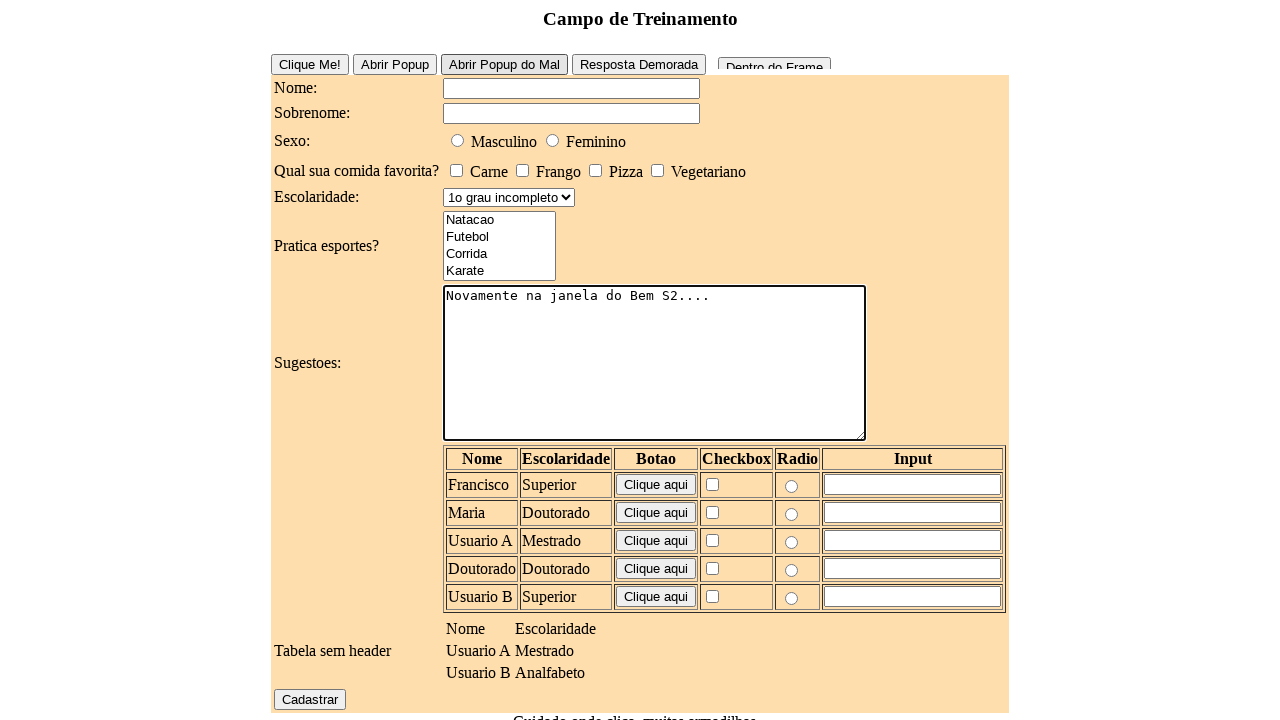

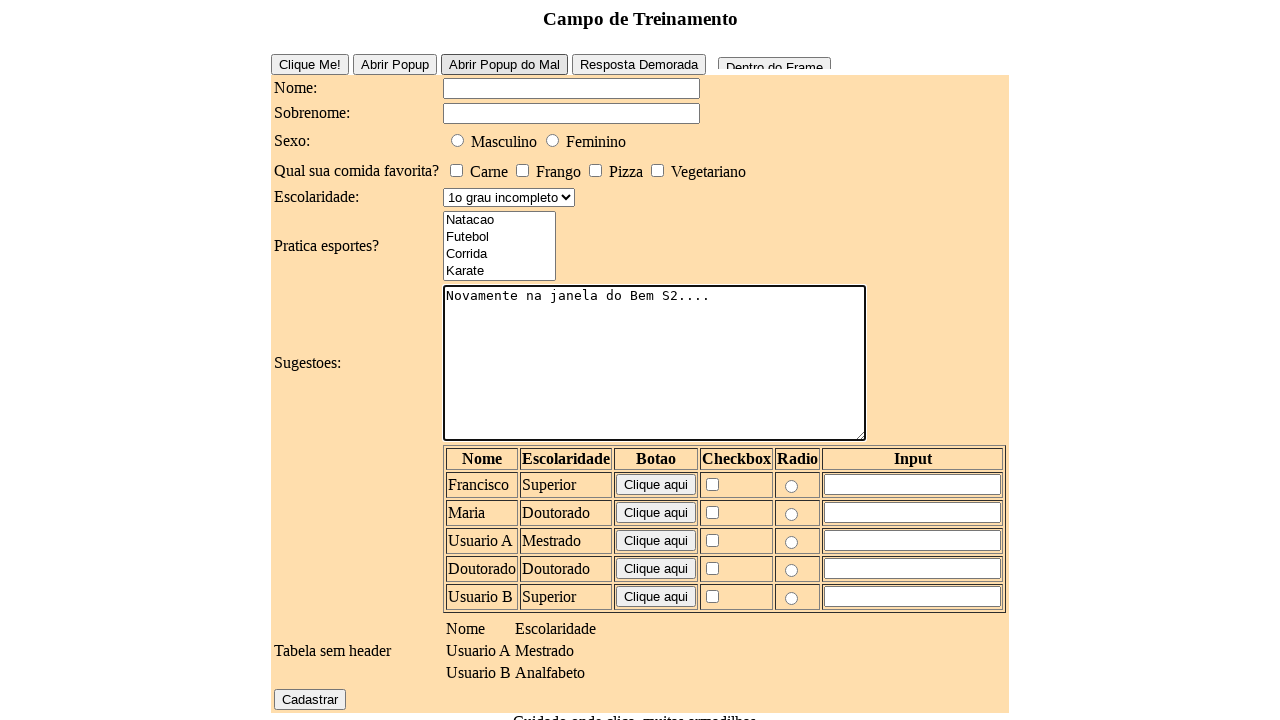